Gets window dimensions and scrolls based on the calculated height

Starting URL: https://www.bankofamerica.com/

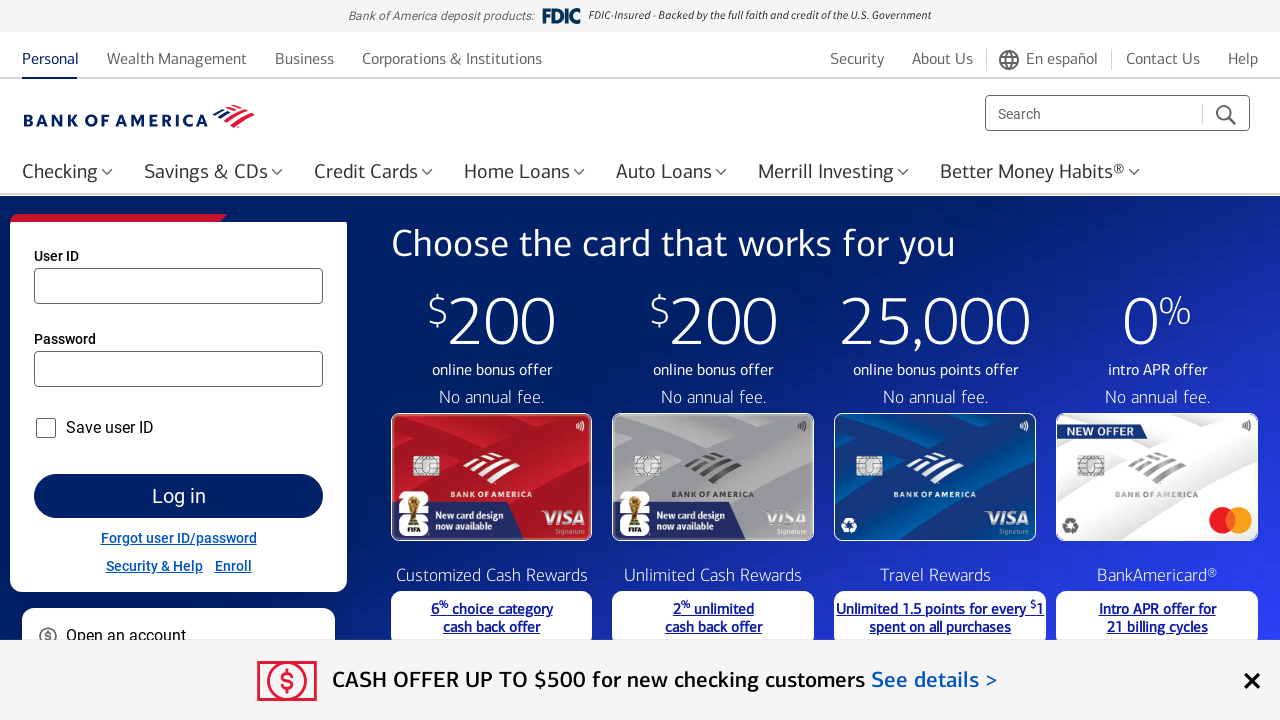

Evaluated window.innerHeight to get viewport height
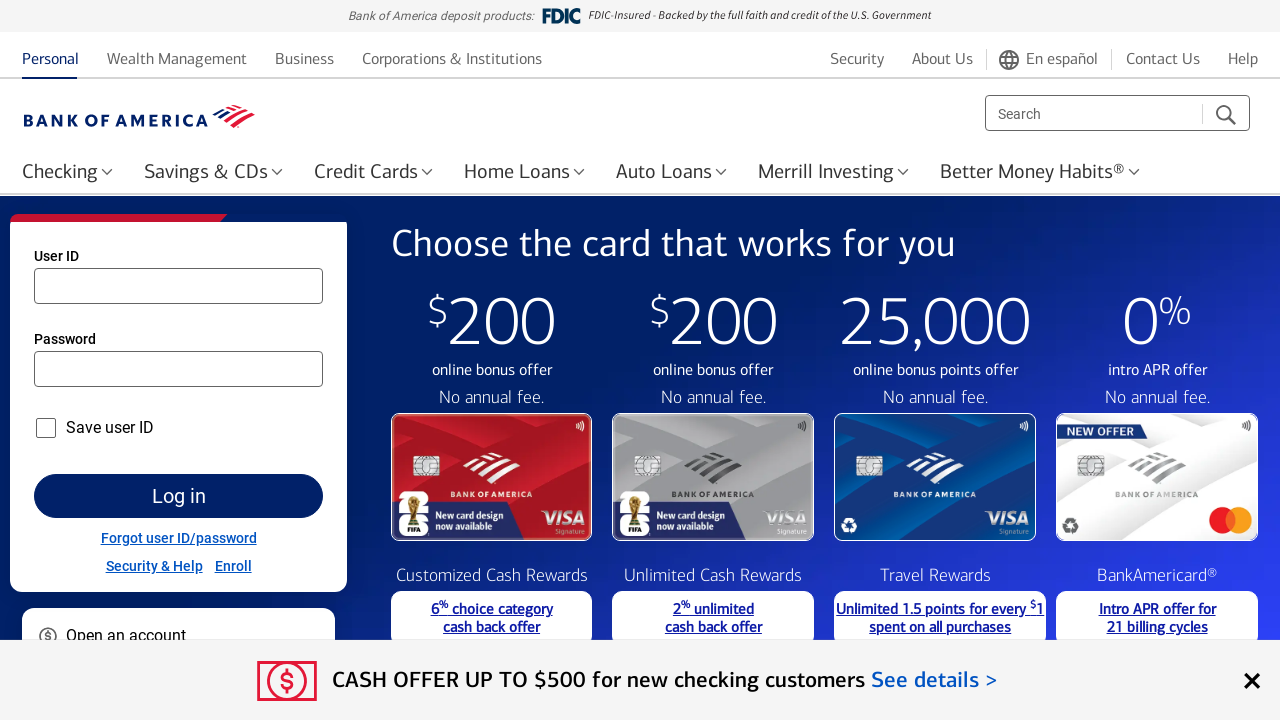

Evaluated window.innerWidth to get viewport width
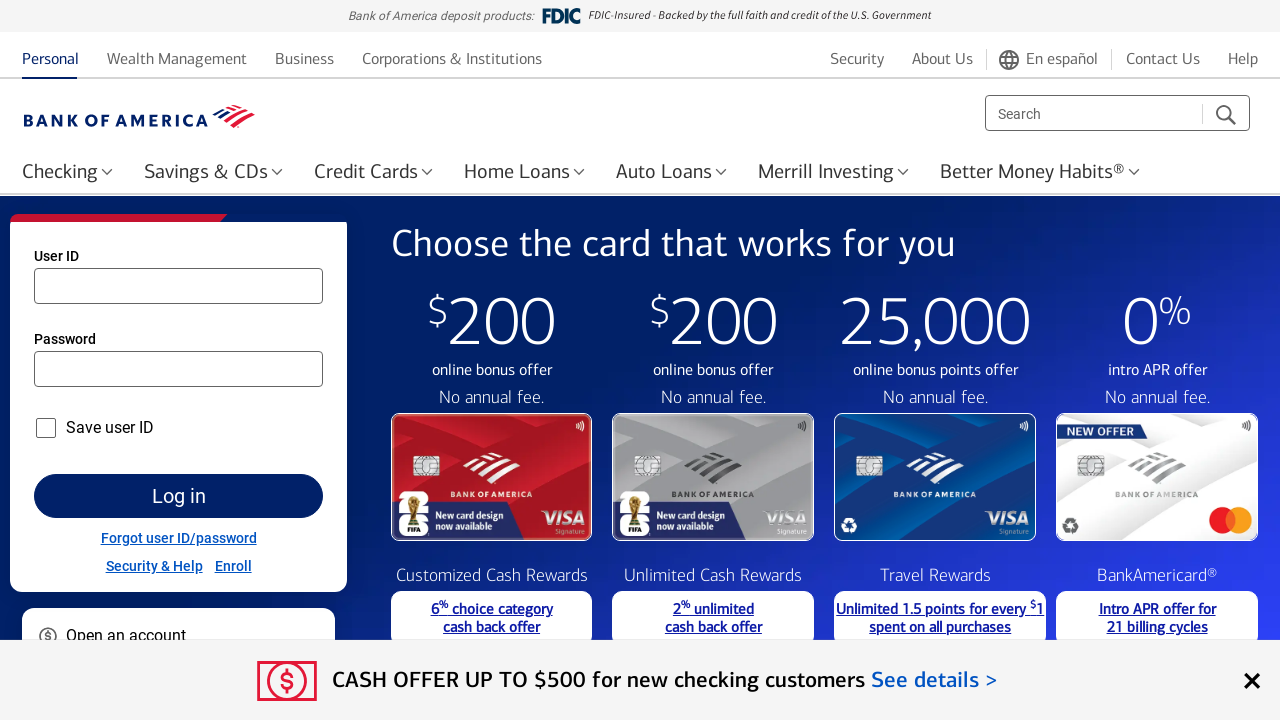

Scrolled down by 570 pixels based on calculated window height
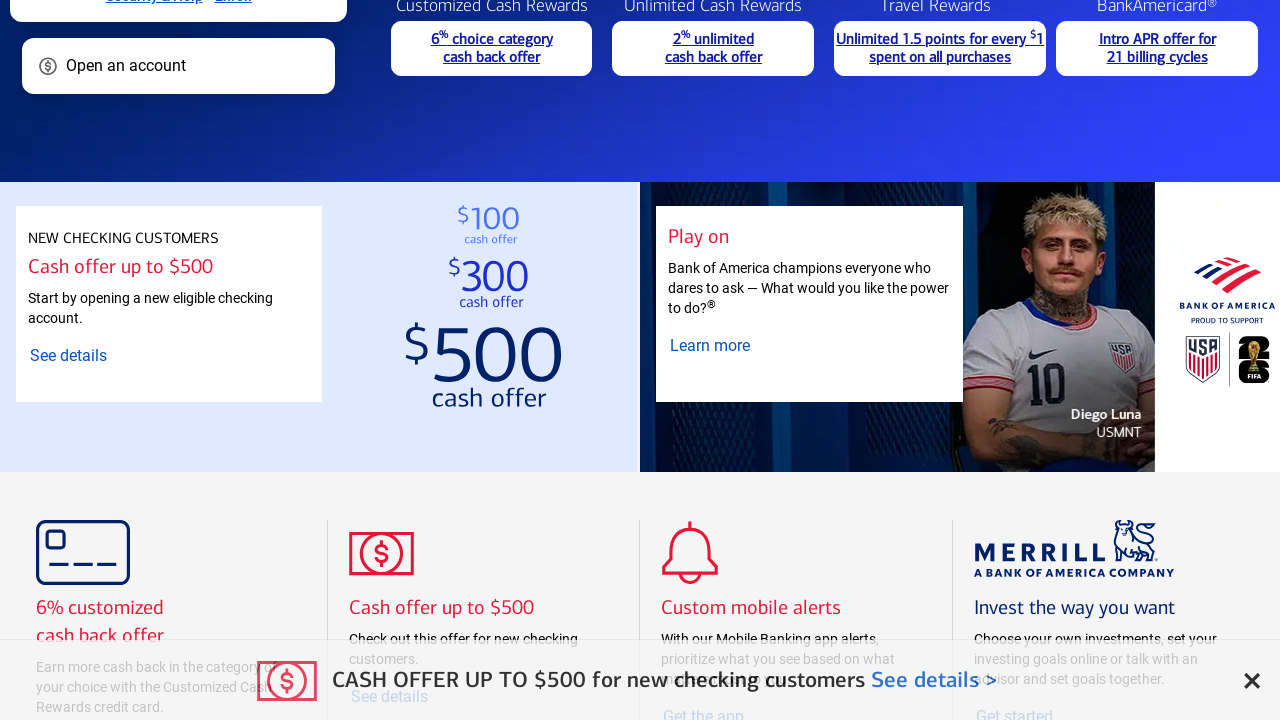

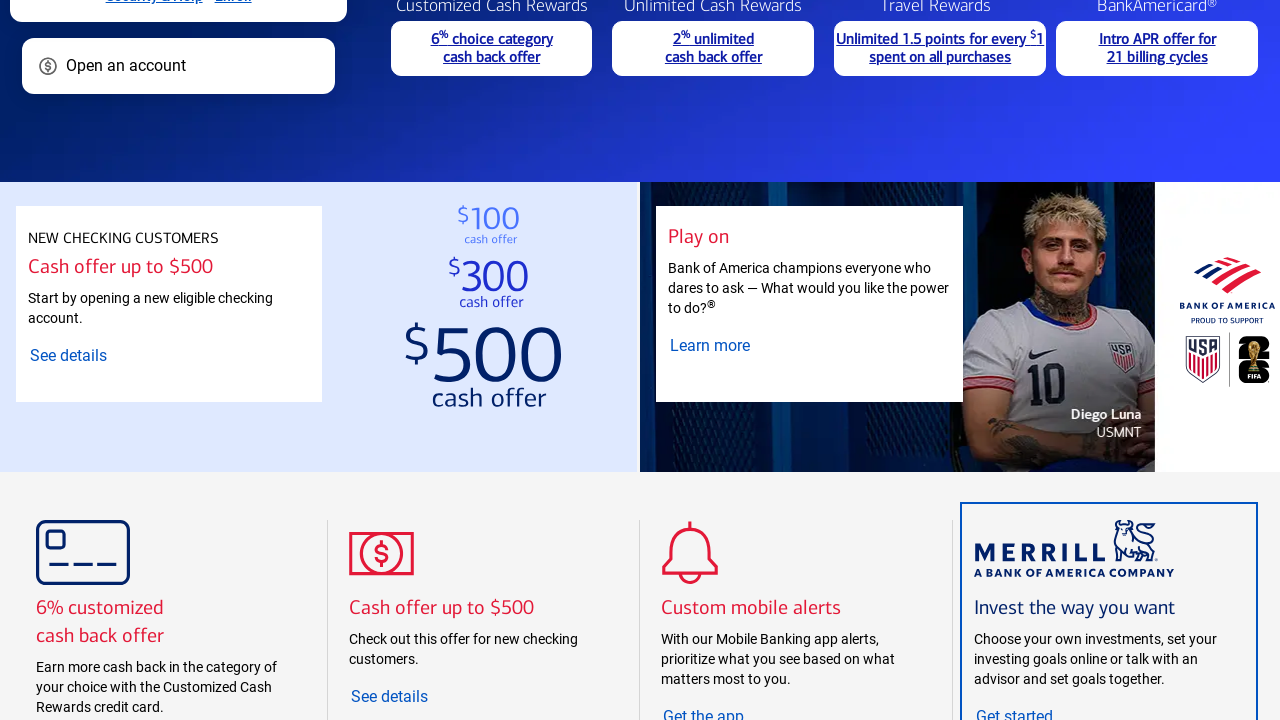